Tests a JavaScript prompt dialog by clicking a button that triggers a prompt, entering text, accepting it, and verifying the entered text appears in the result.

Starting URL: https://automationfc.github.io/basic-form/index.html

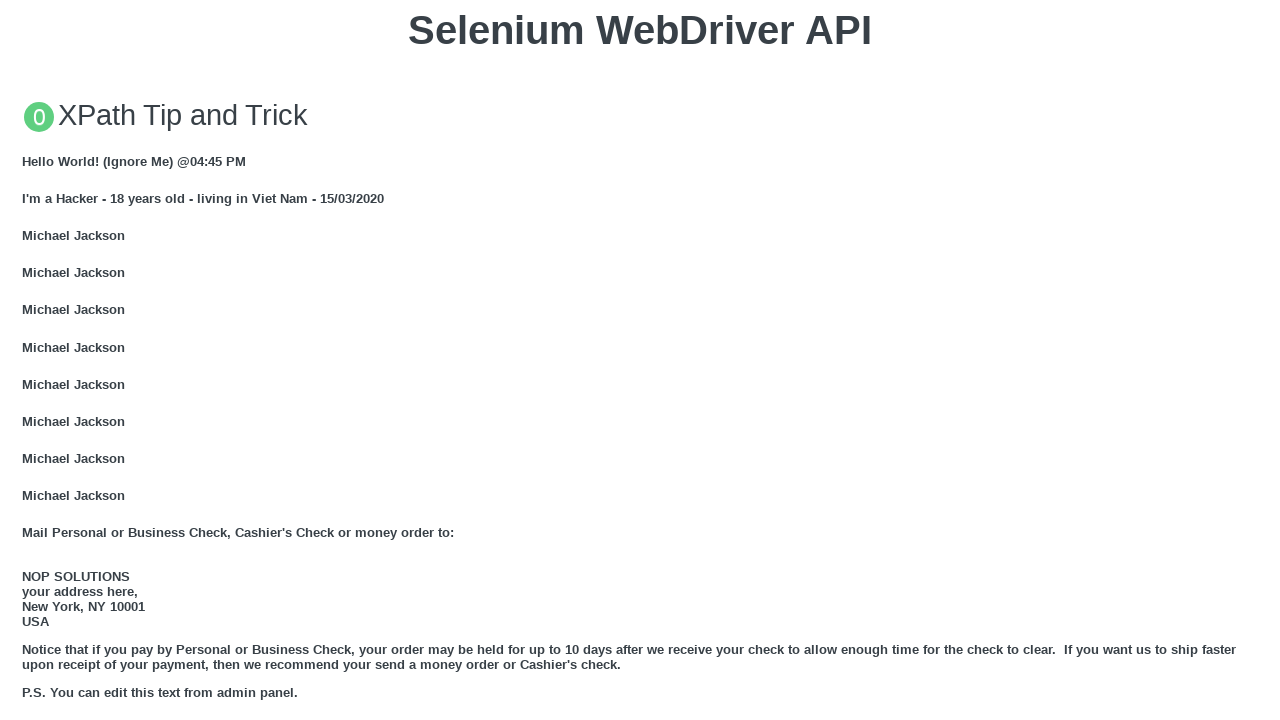

Set up dialog handler to accept prompt with text 'testuser2024'
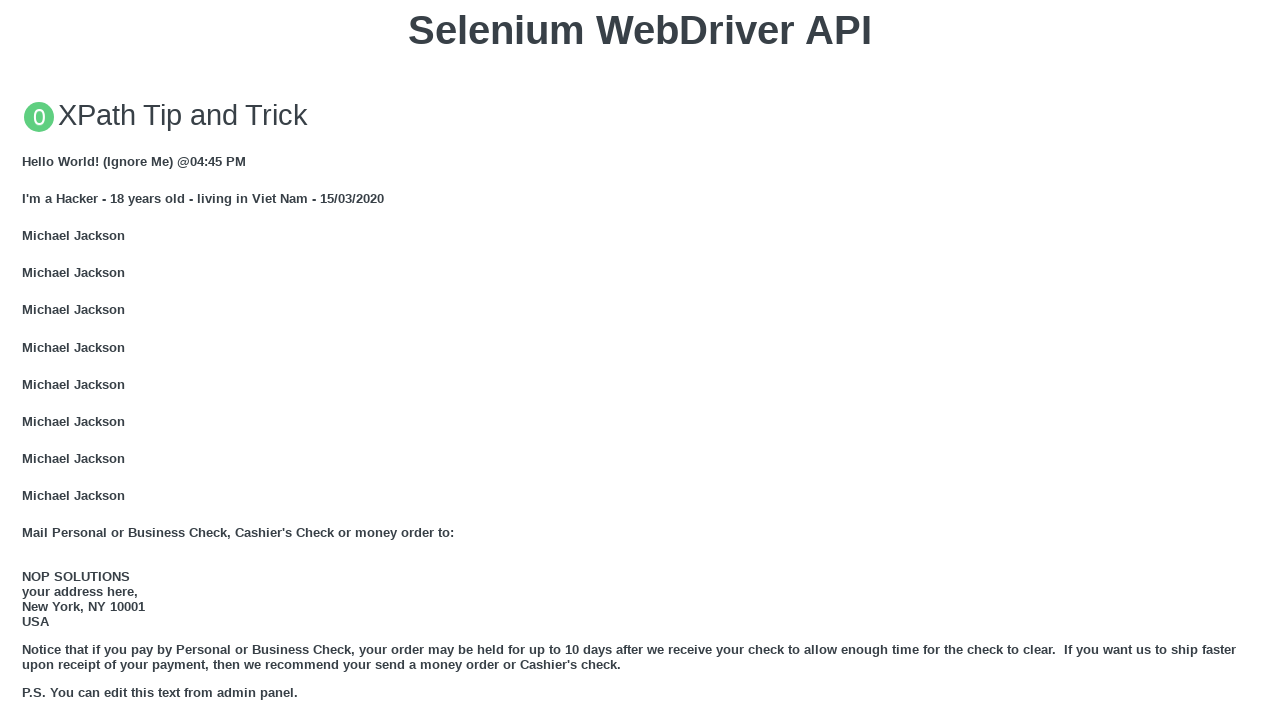

Clicked button to trigger JavaScript prompt dialog at (640, 360) on xpath=//button[@onclick='jsPrompt()']
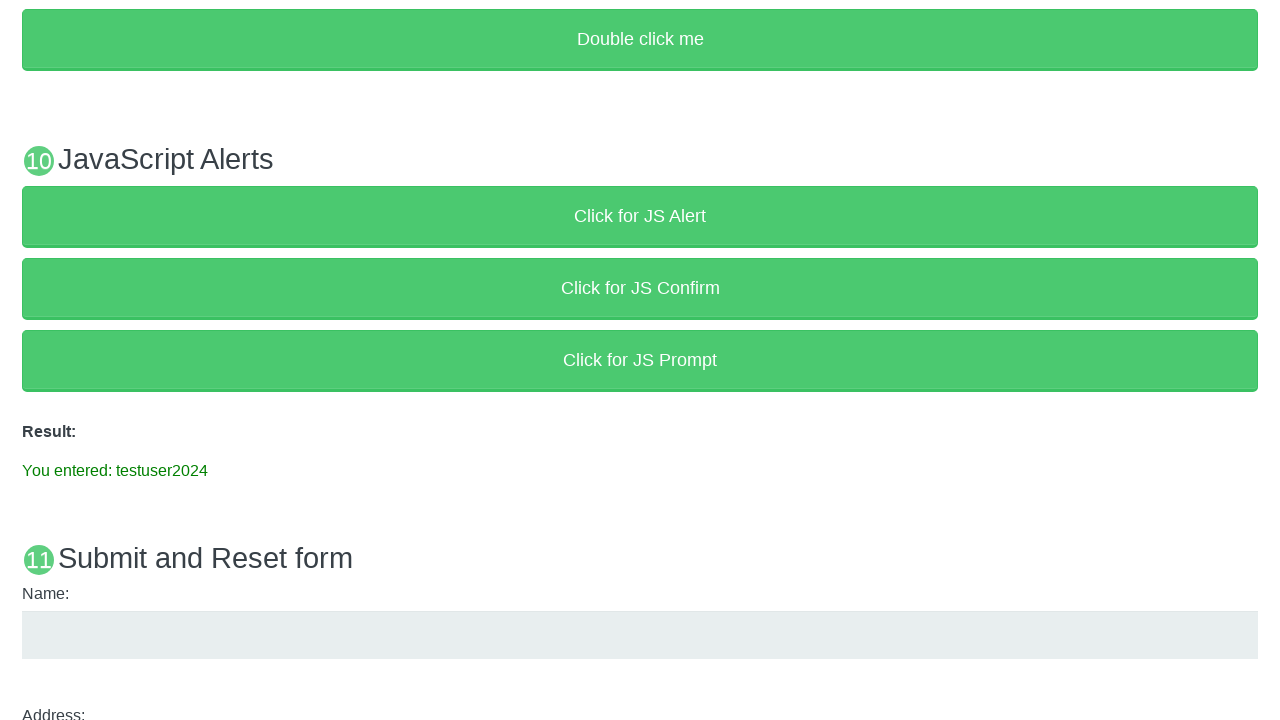

Waited for prompt dialog to be handled
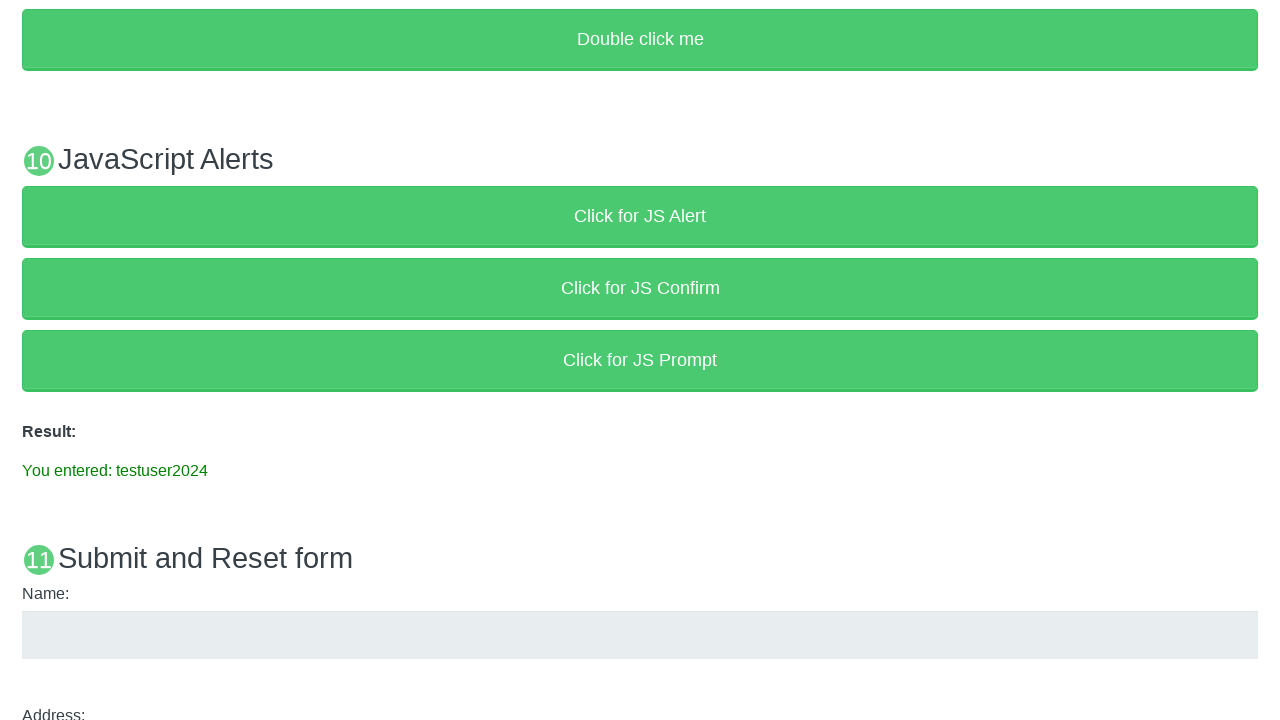

Retrieved result text from result element
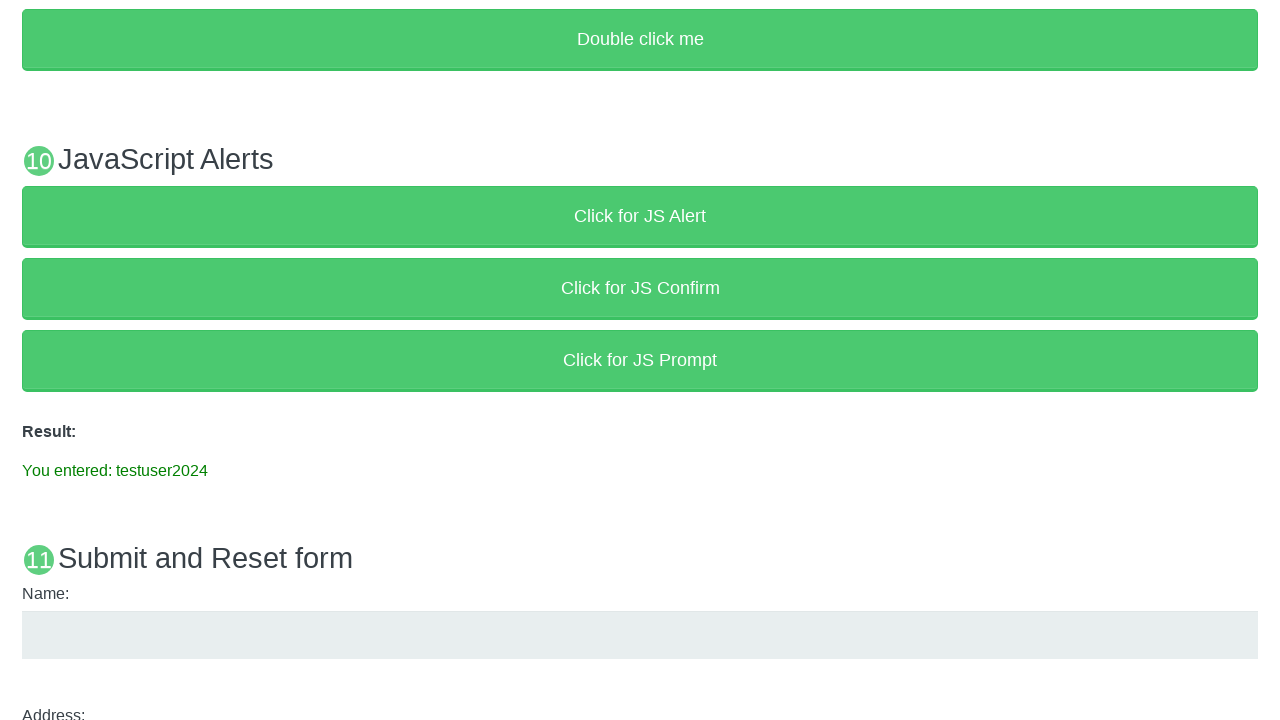

Verified result text matches expected value 'You entered: testuser2024'
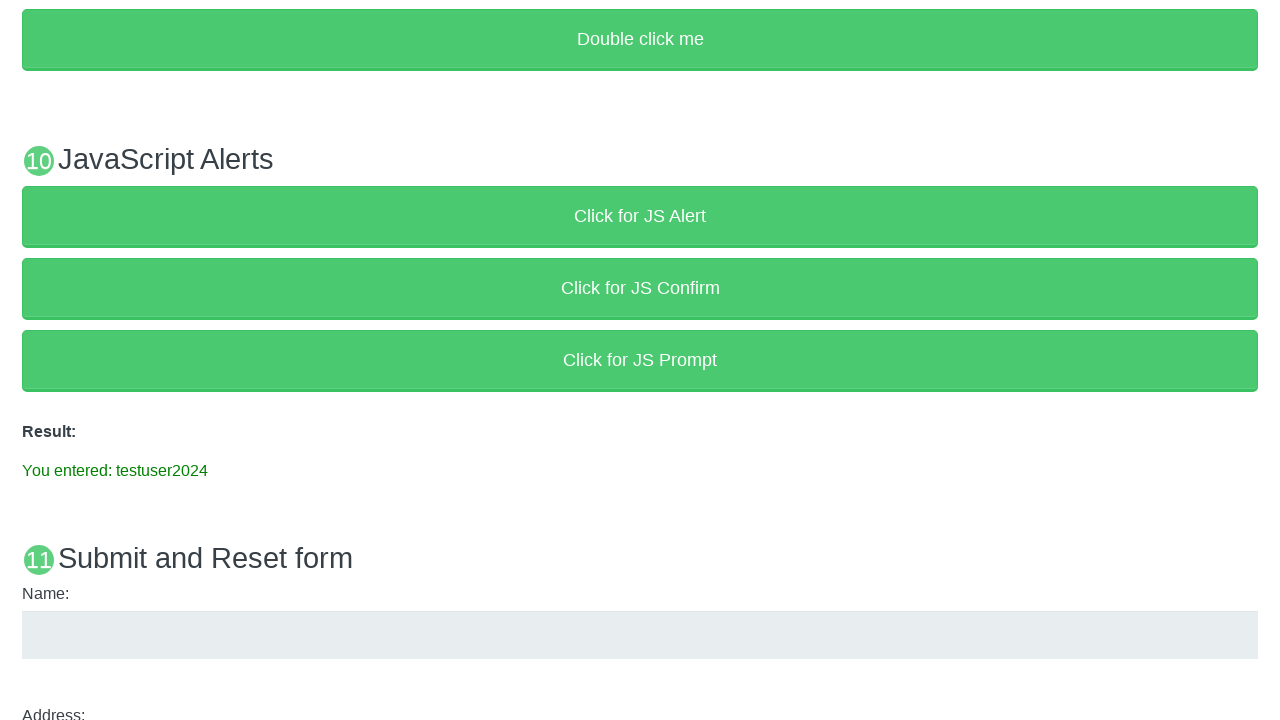

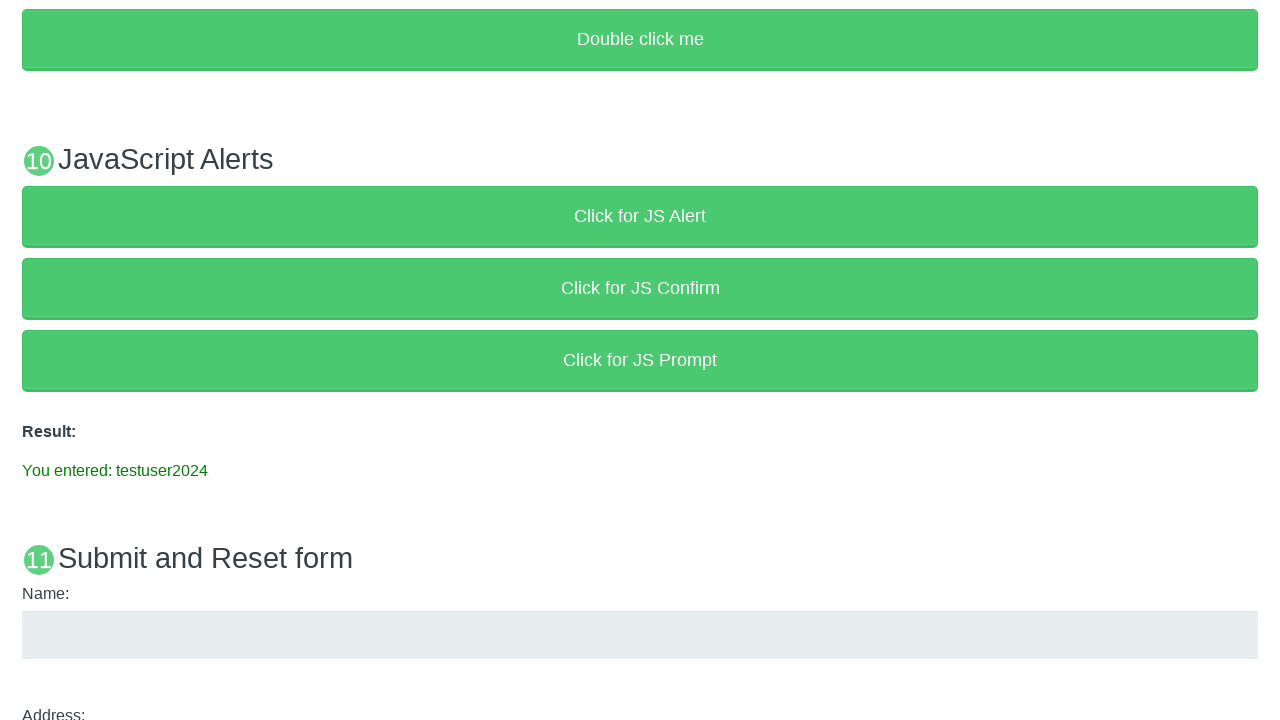